Tests dropdown selection functionality by selecting an option from a select menu using visible text

Starting URL: https://demoqa.com/select-menu

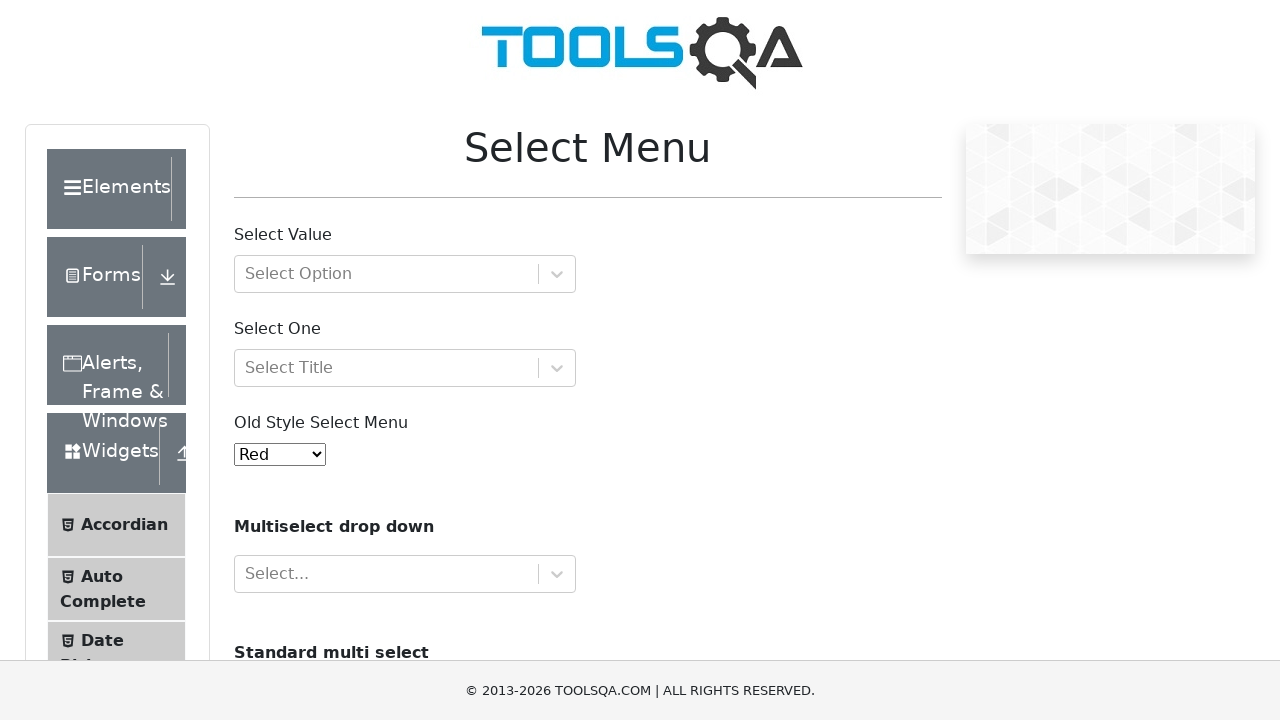

Navigated to select menu demo page
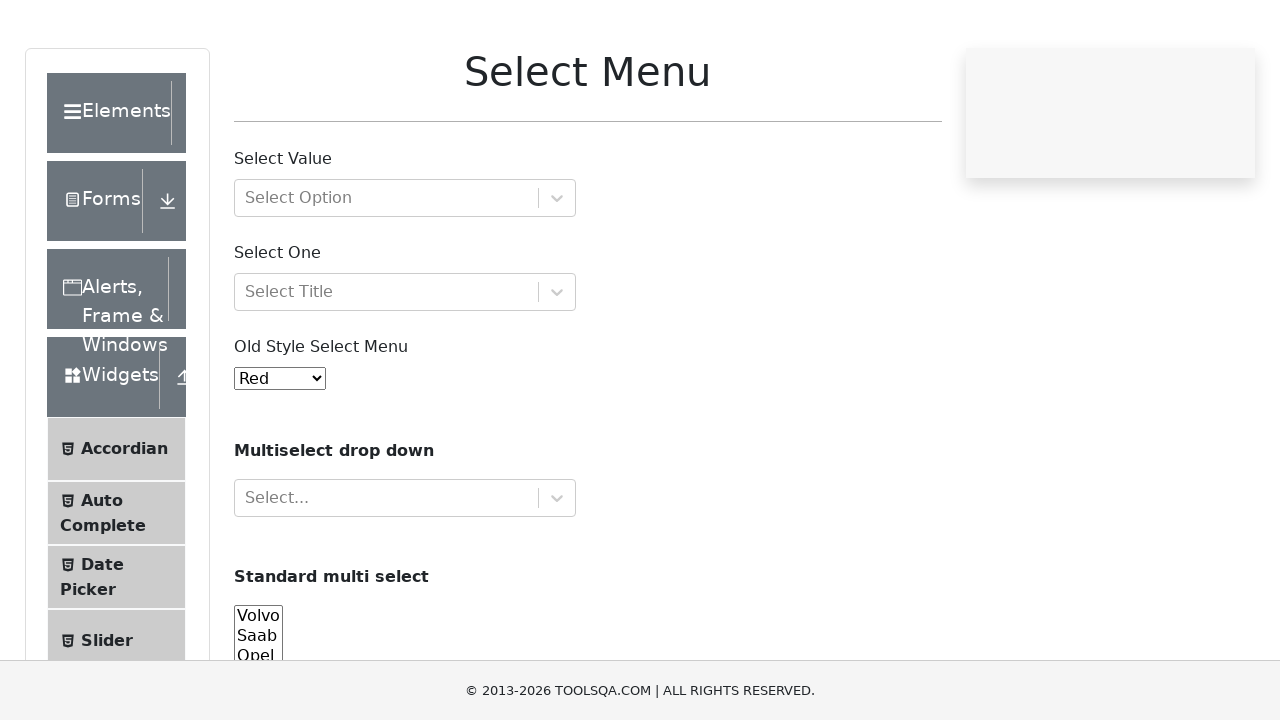

Selected 'White' option from the dropdown menu on //*[@id='oldSelectMenu']
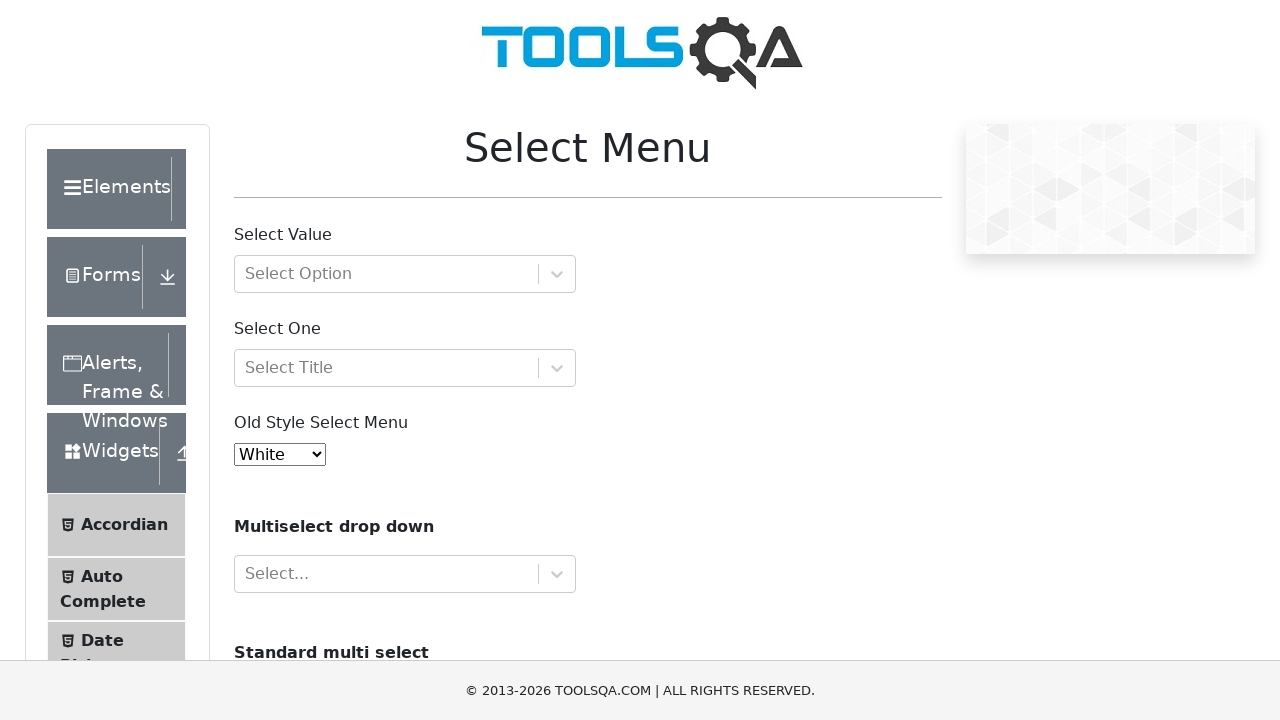

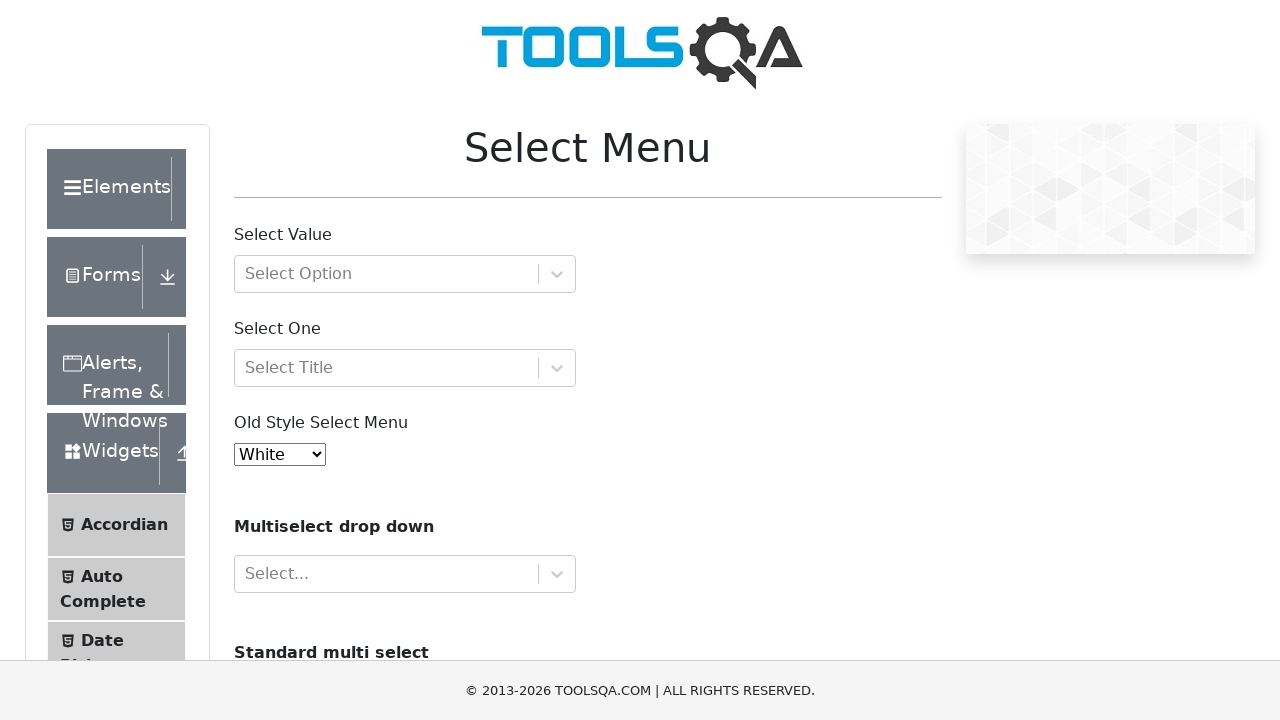